Navigates to a Romanian news website and clicks on the first article link in the main content area, using a fallback mechanism to try different selectors if the primary one fails.

Starting URL: https://www.biziday.ro/

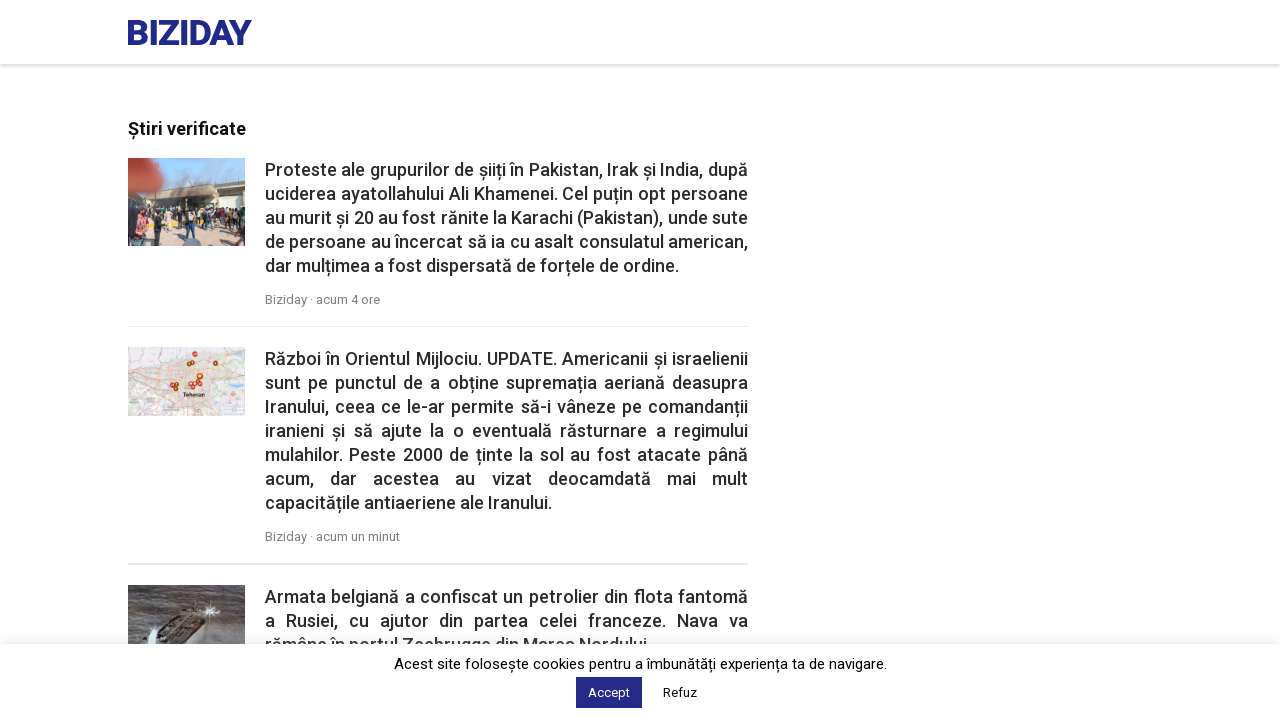

Main content area loaded - first article link selector ready
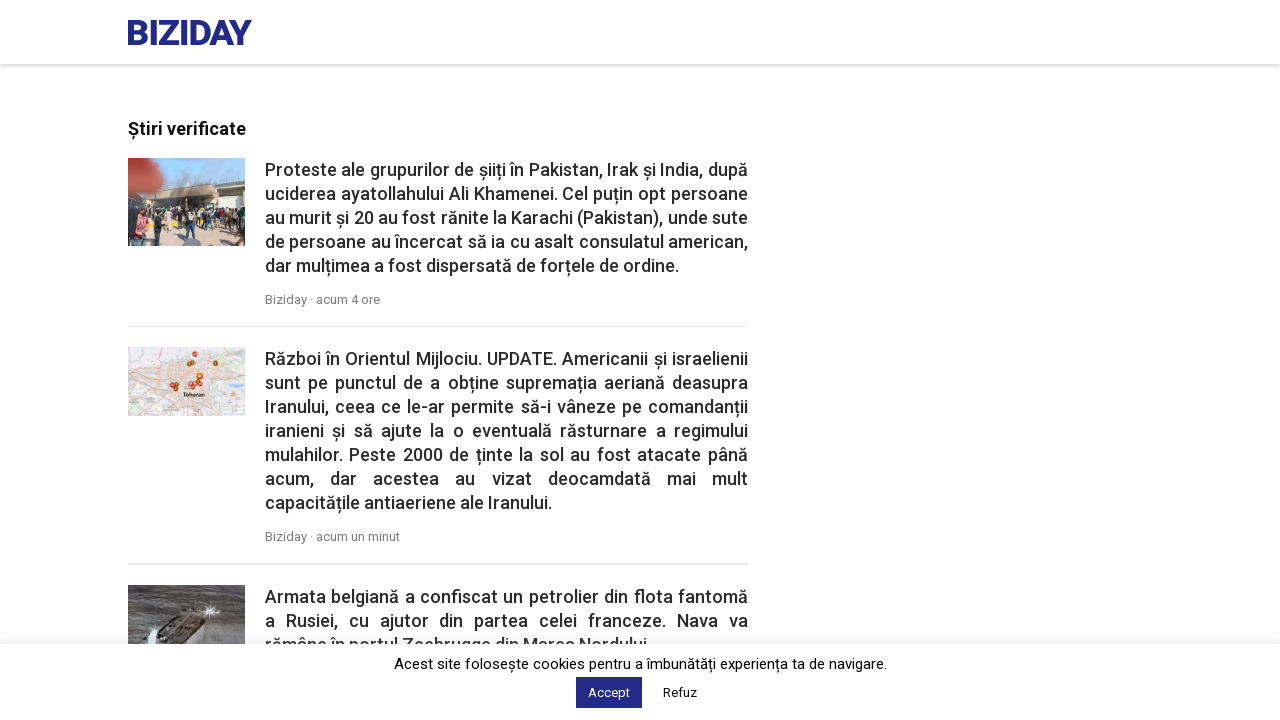

Clicked on the first article link in the main content area at (438, 232) on #main ul li:first-child a
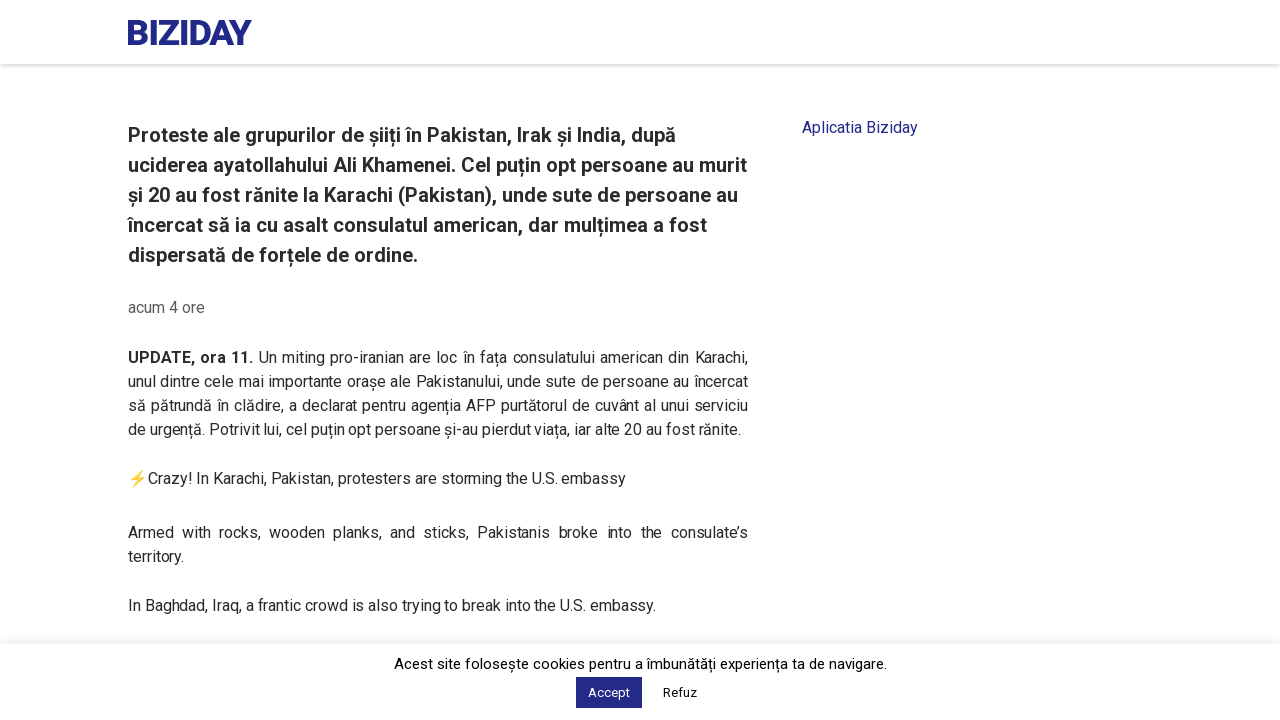

Article page loaded - navigation complete
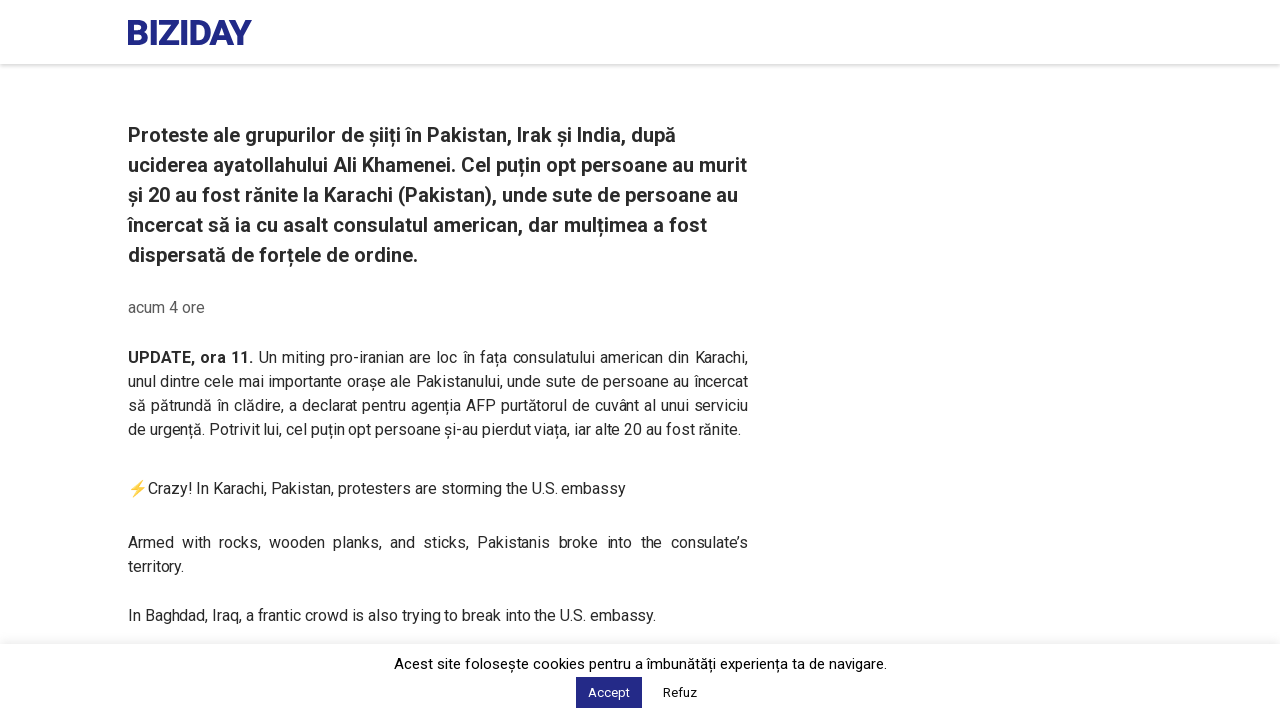

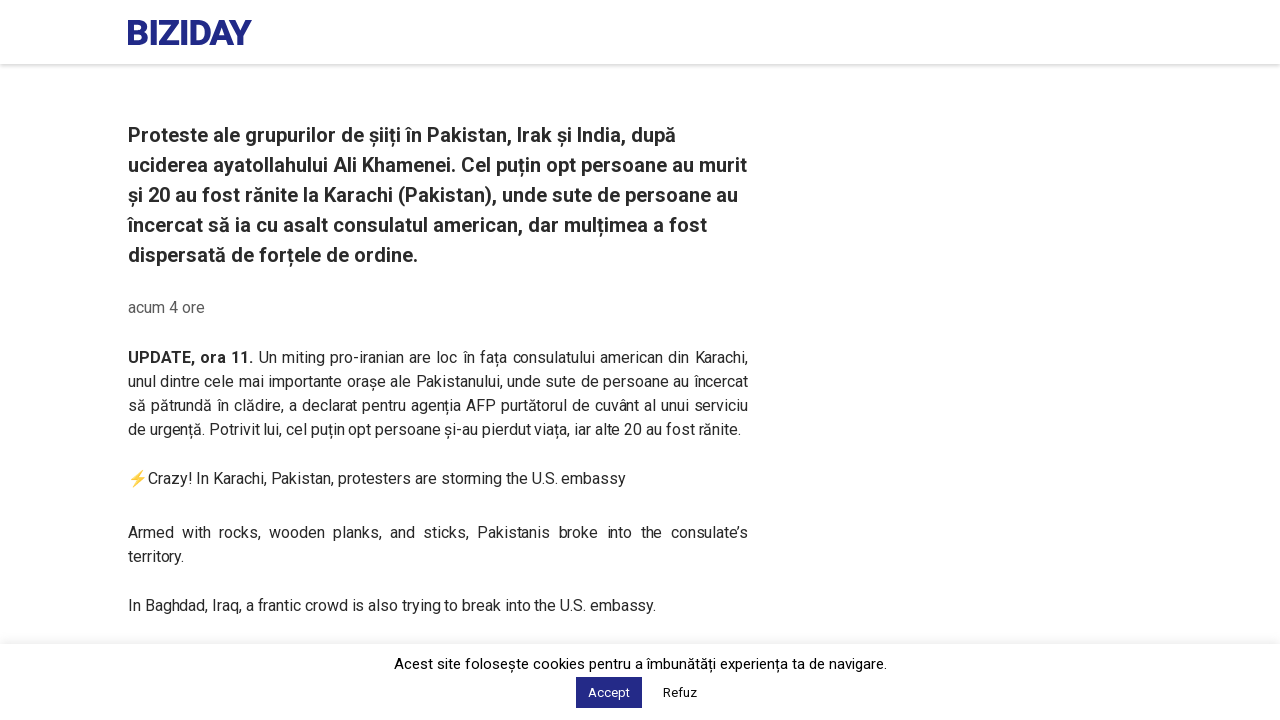